Tests filling textbox elements on a demo form page, including single-line text fields (username, email) and multi-line text areas (current address, permanent address).

Starting URL: https://demoqa.com/text-box

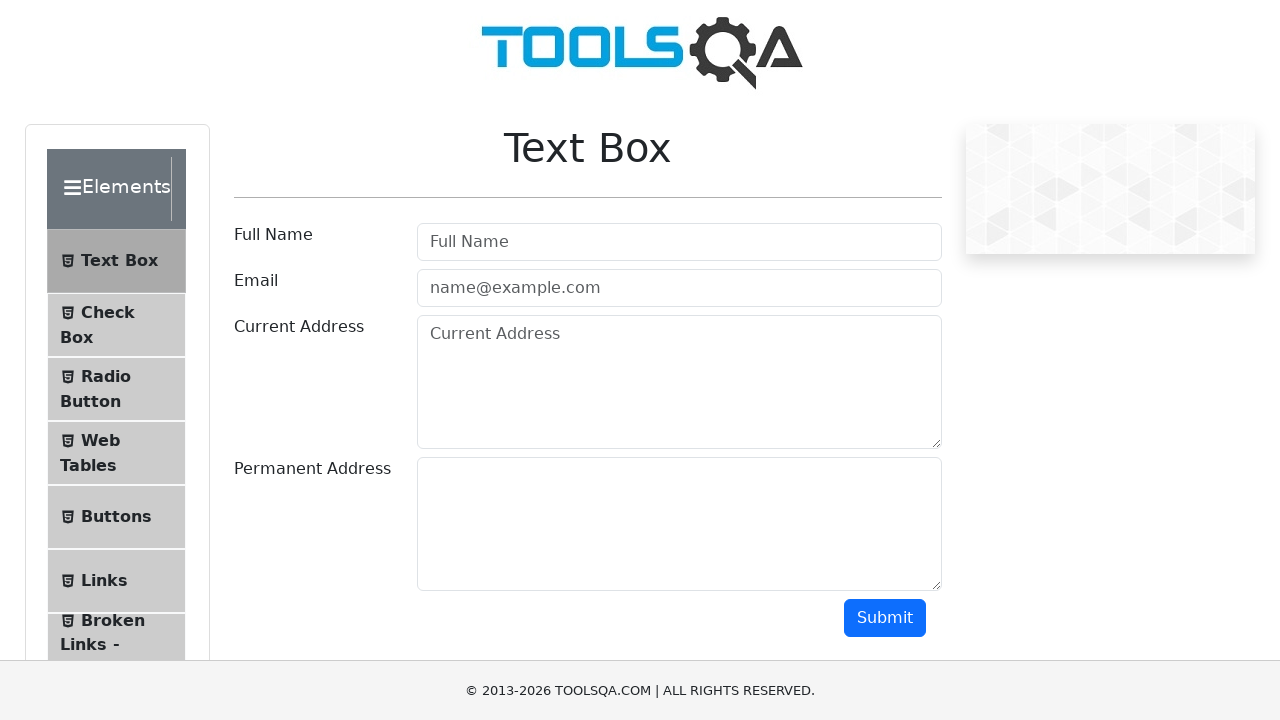

Filled username field with 'John Smith' on #userName
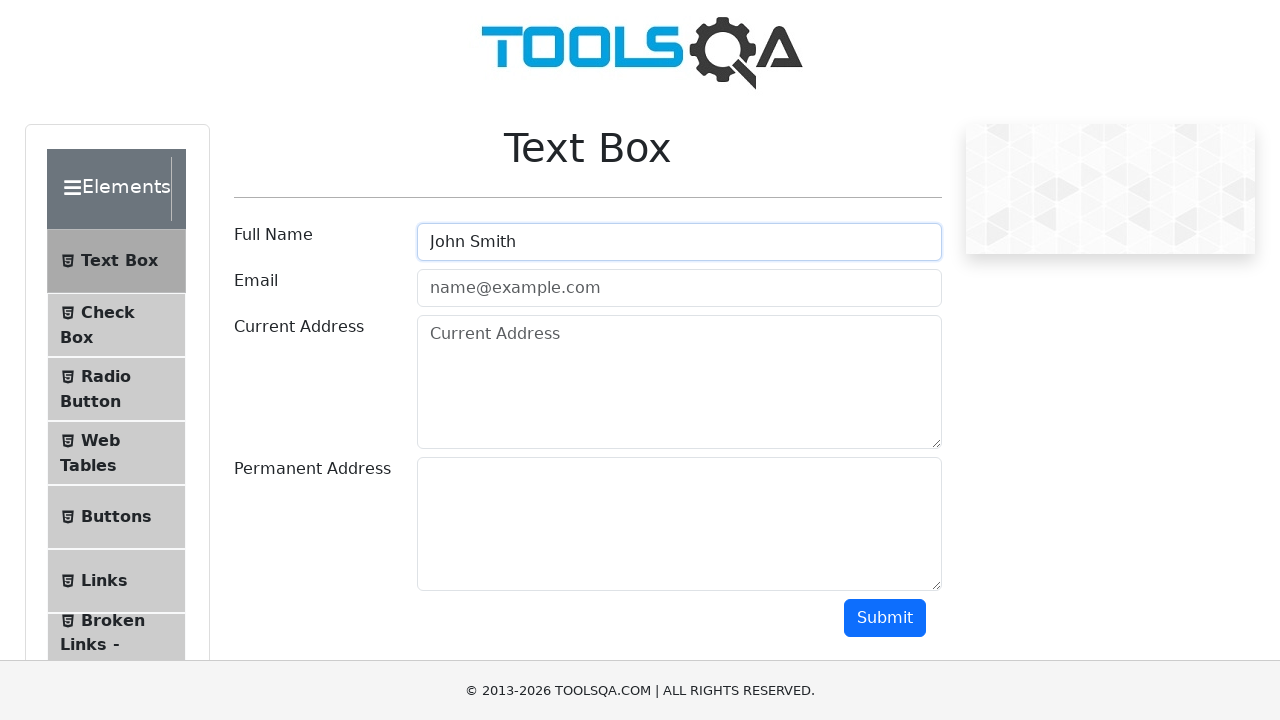

Filled email field with 'john.smith@testdomain.com' on #userEmail
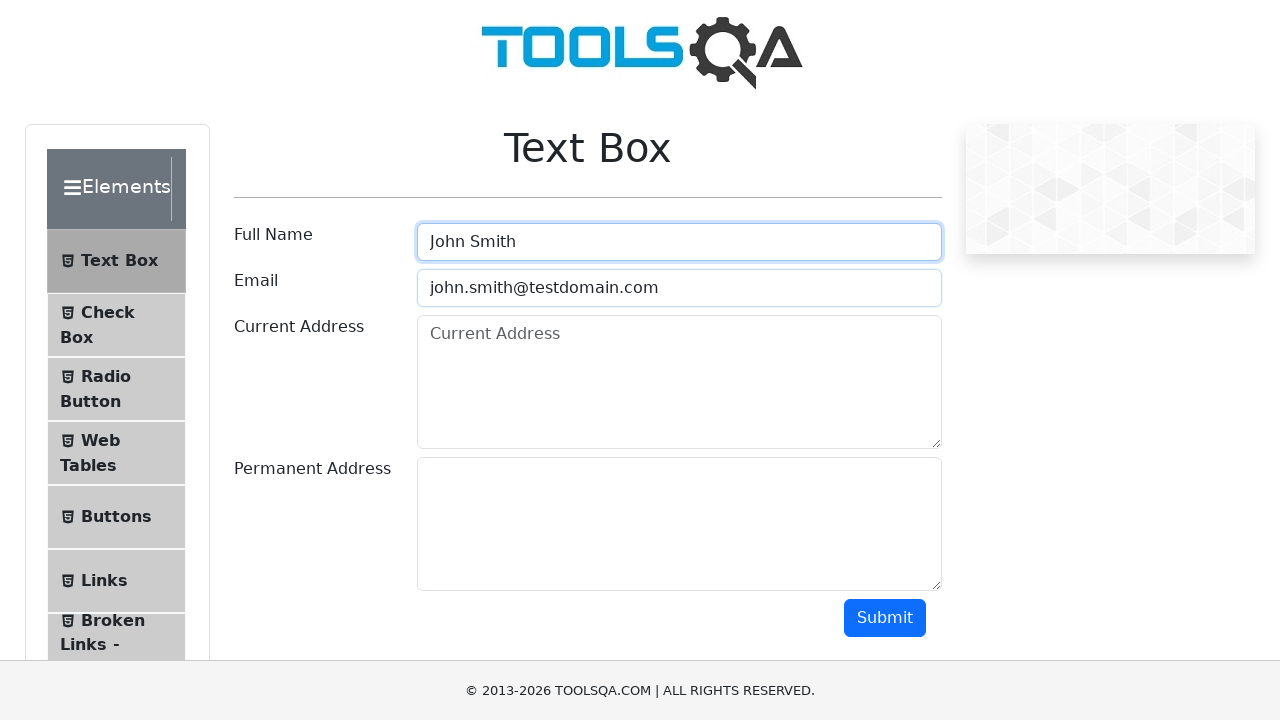

Filled current address field with multi-line address on #currentAddress
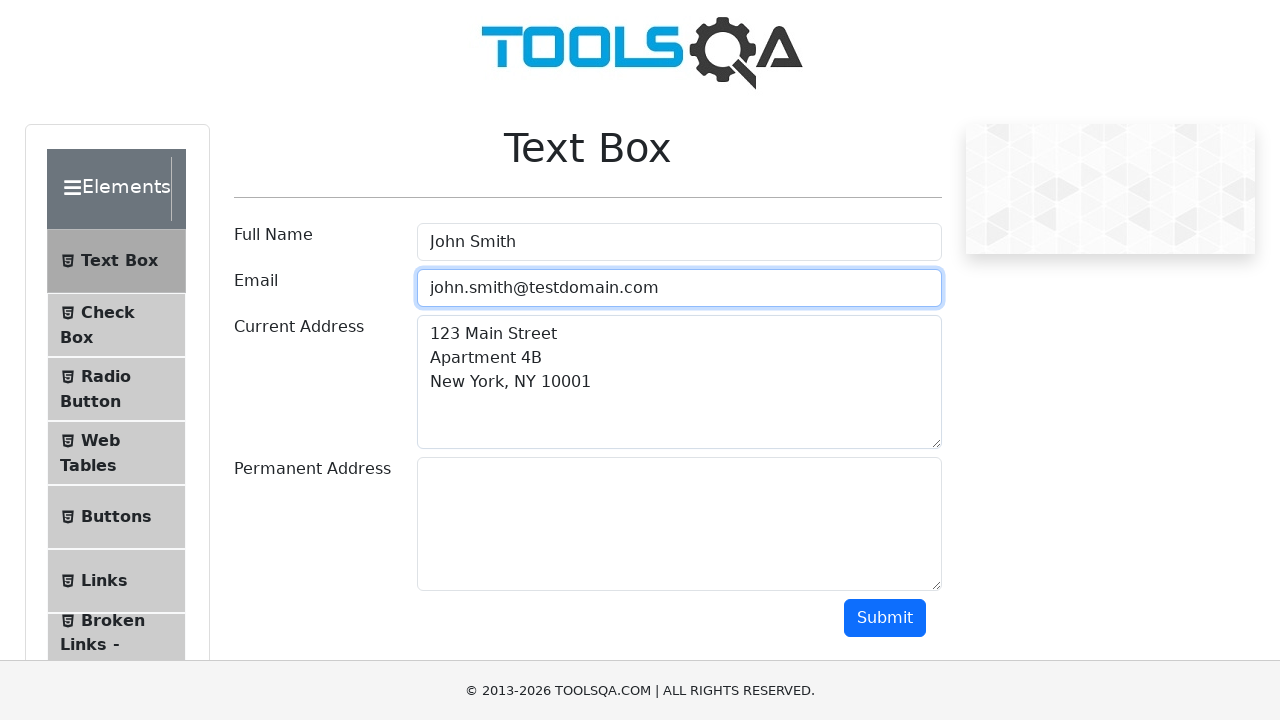

Filled permanent address field with multi-line address on #permanentAddress
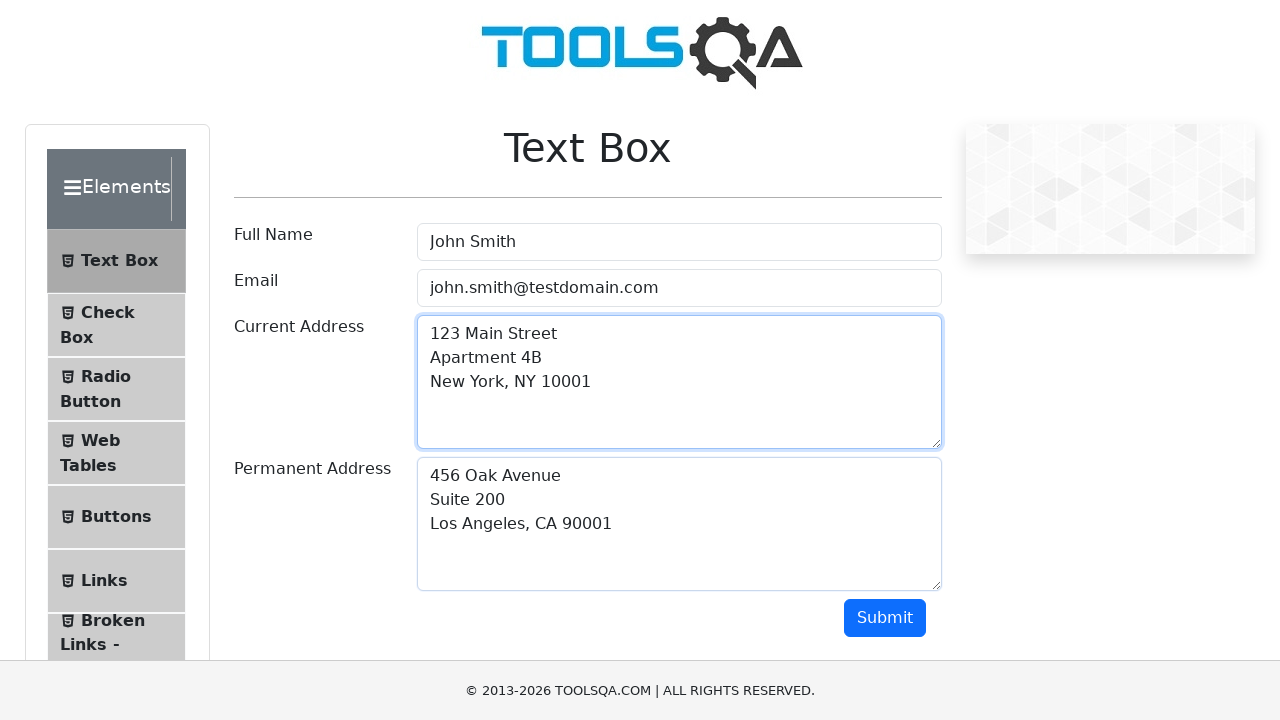

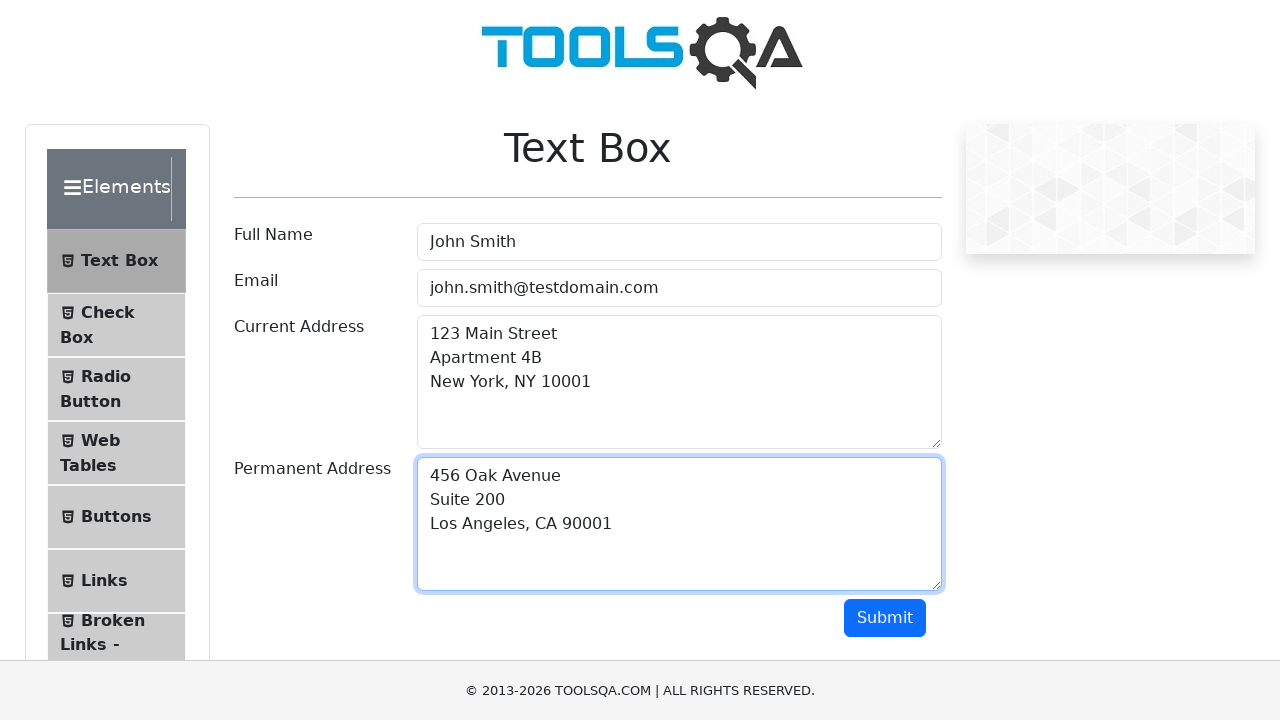